Tests editing a todo item by double-clicking, filling new text, and pressing Enter

Starting URL: https://demo.playwright.dev/todomvc

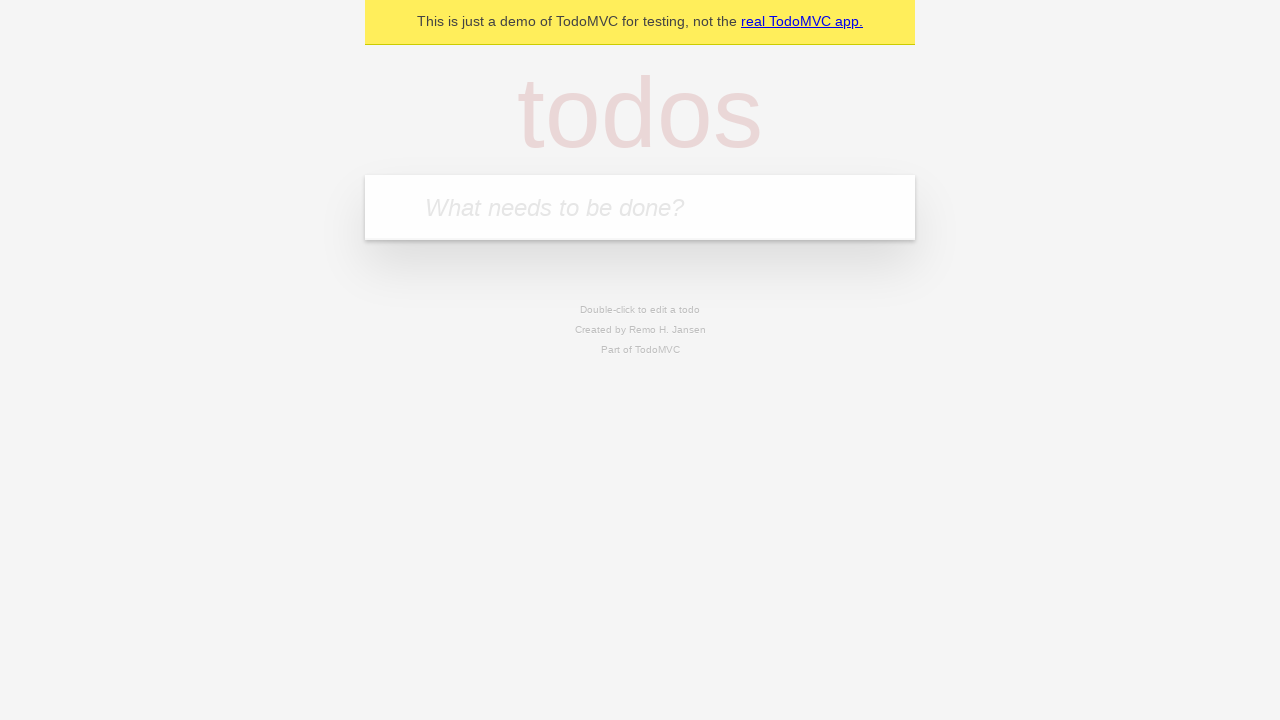

Filled todo input with 'buy some cheese' on internal:attr=[placeholder="What needs to be done?"i]
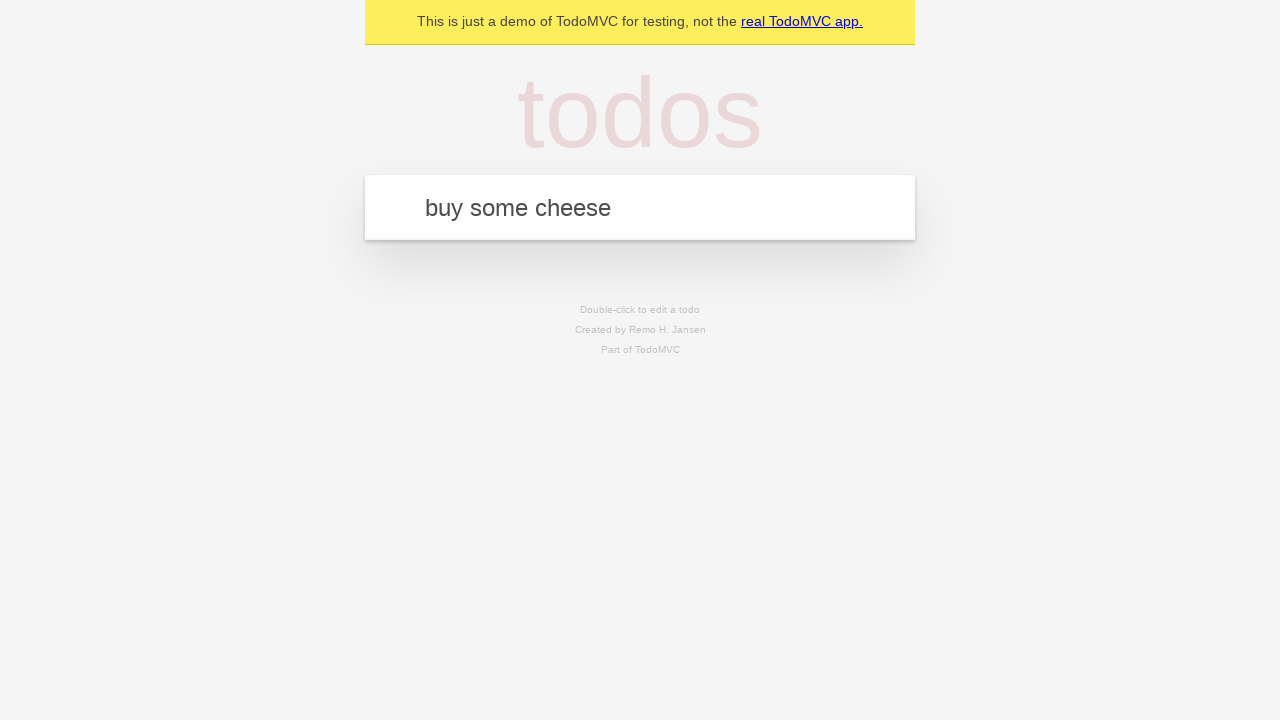

Pressed Enter to create first todo on internal:attr=[placeholder="What needs to be done?"i]
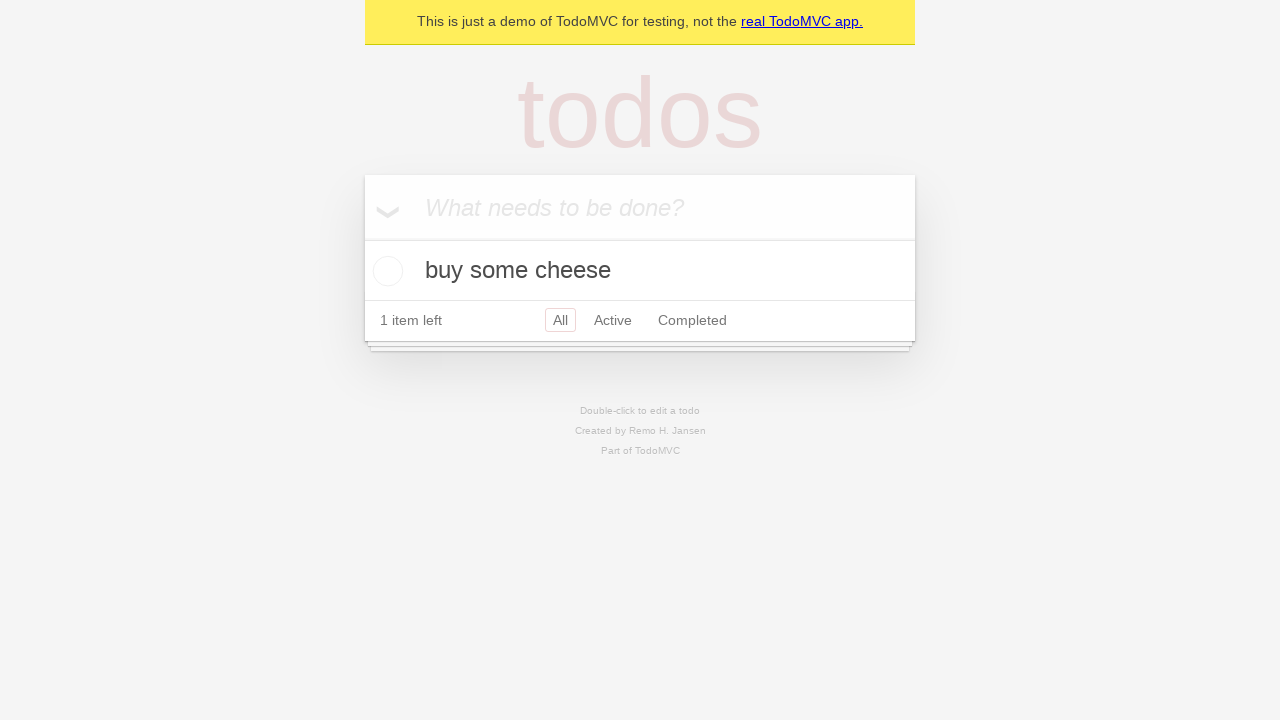

Filled todo input with 'feed the cat' on internal:attr=[placeholder="What needs to be done?"i]
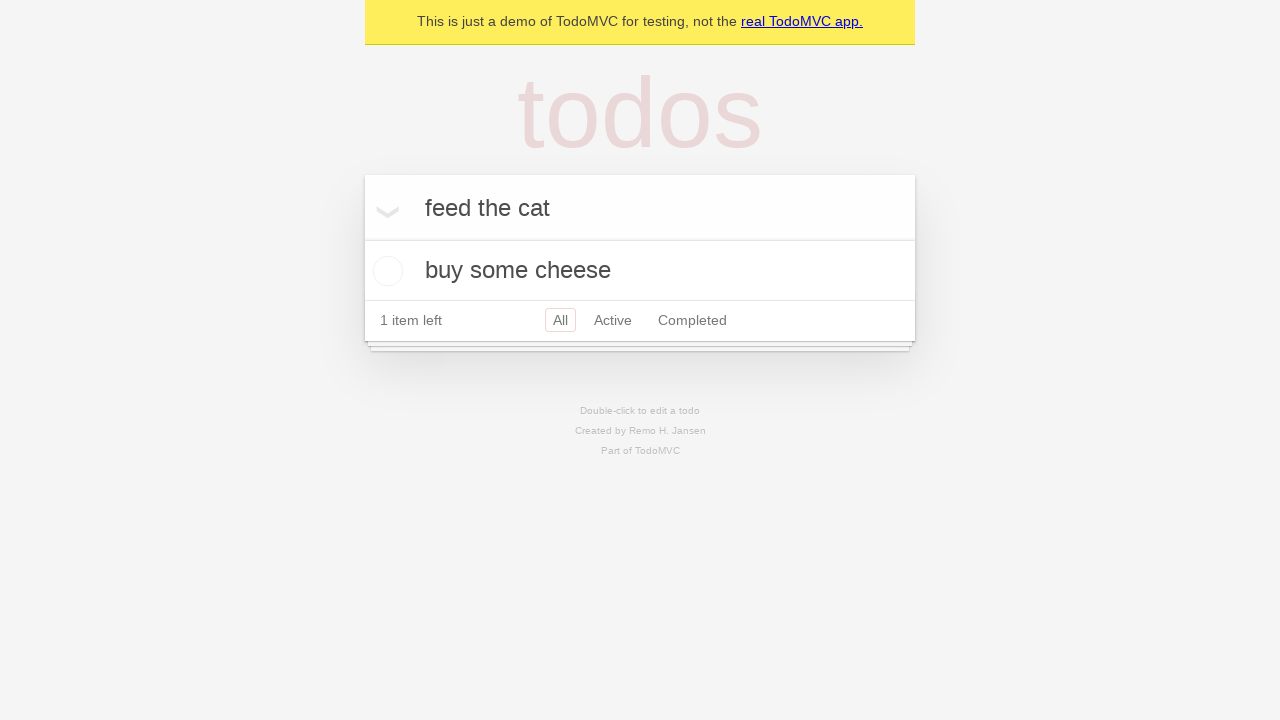

Pressed Enter to create second todo on internal:attr=[placeholder="What needs to be done?"i]
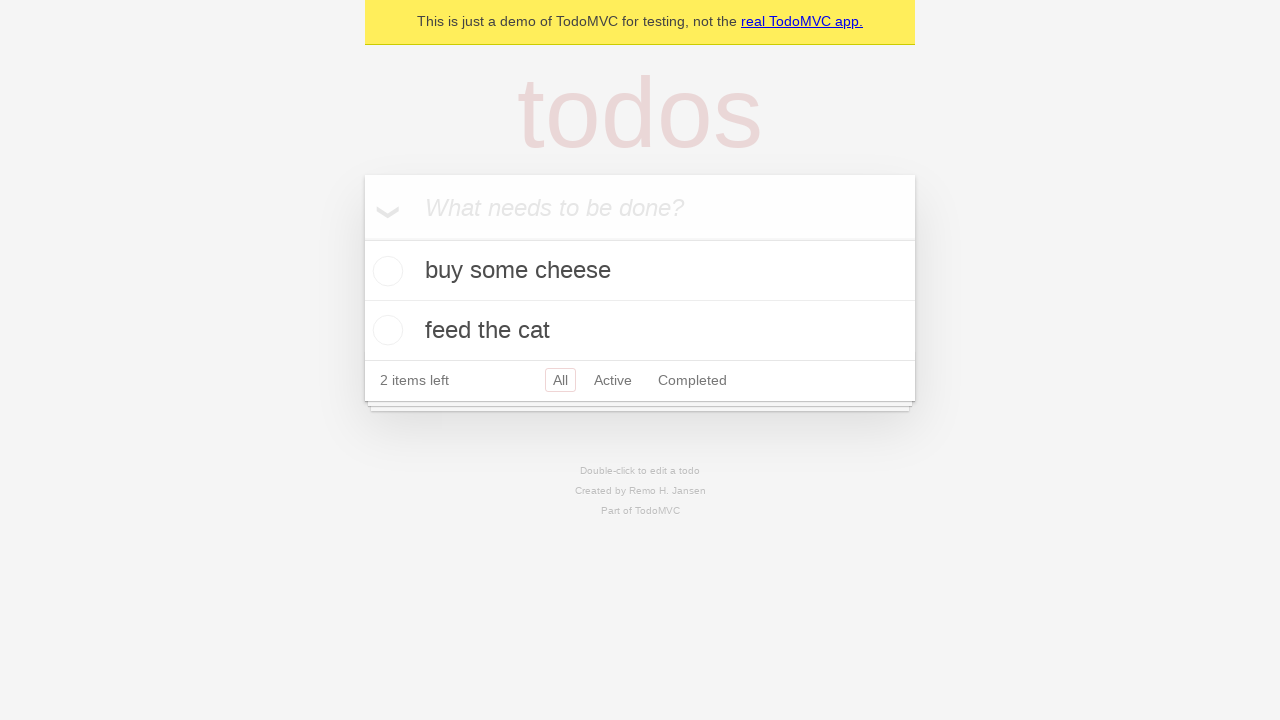

Filled todo input with 'book a doctors appointment' on internal:attr=[placeholder="What needs to be done?"i]
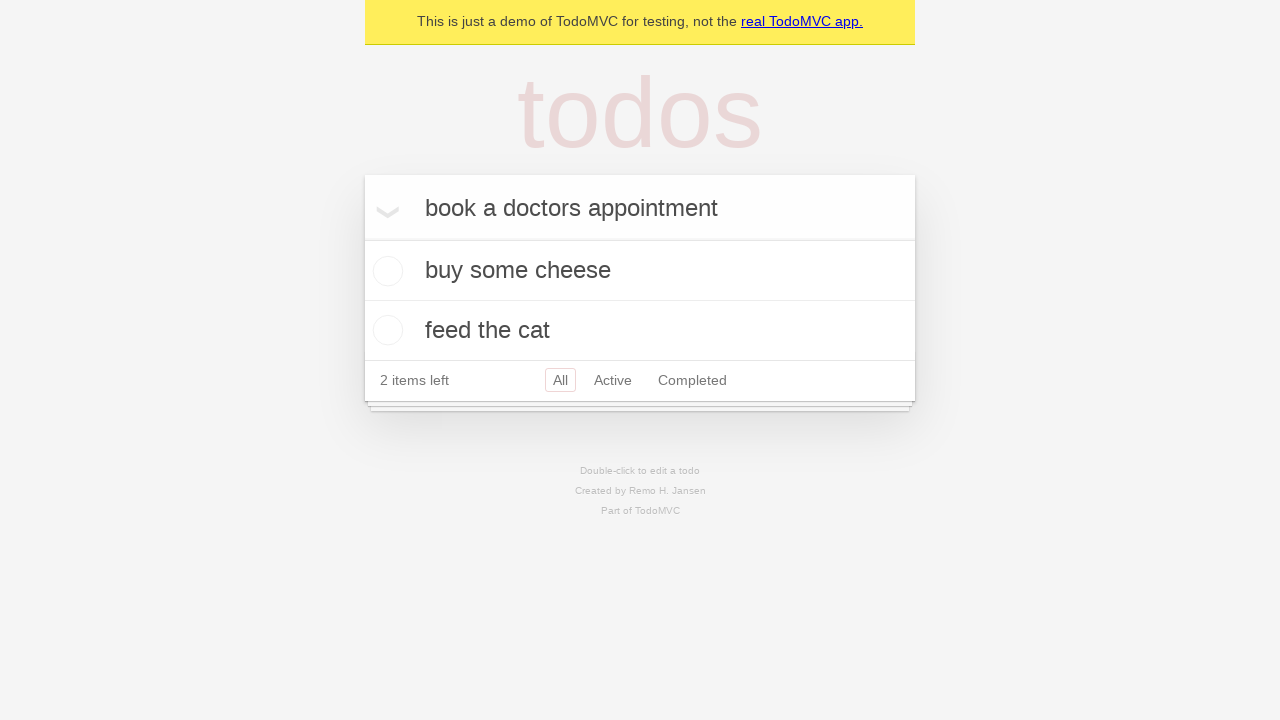

Pressed Enter to create third todo on internal:attr=[placeholder="What needs to be done?"i]
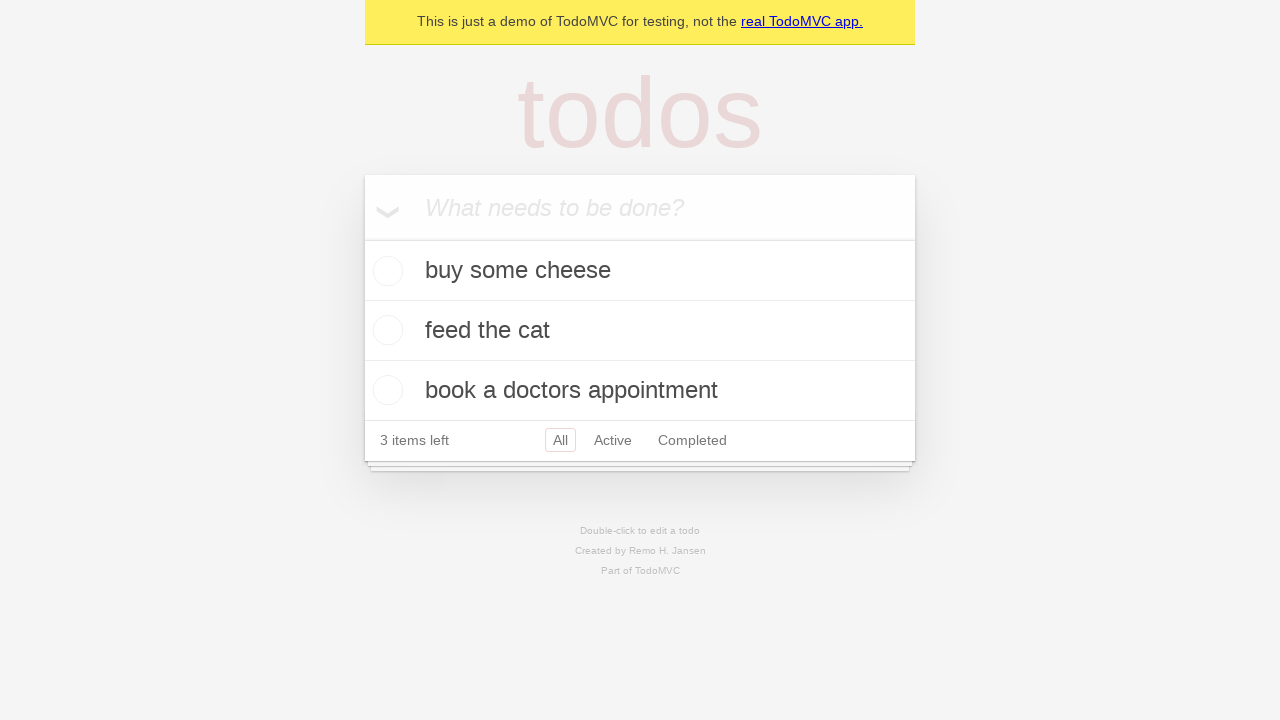

Double-clicked second todo item to enter edit mode at (640, 331) on [data-testid='todo-item'] >> nth=1
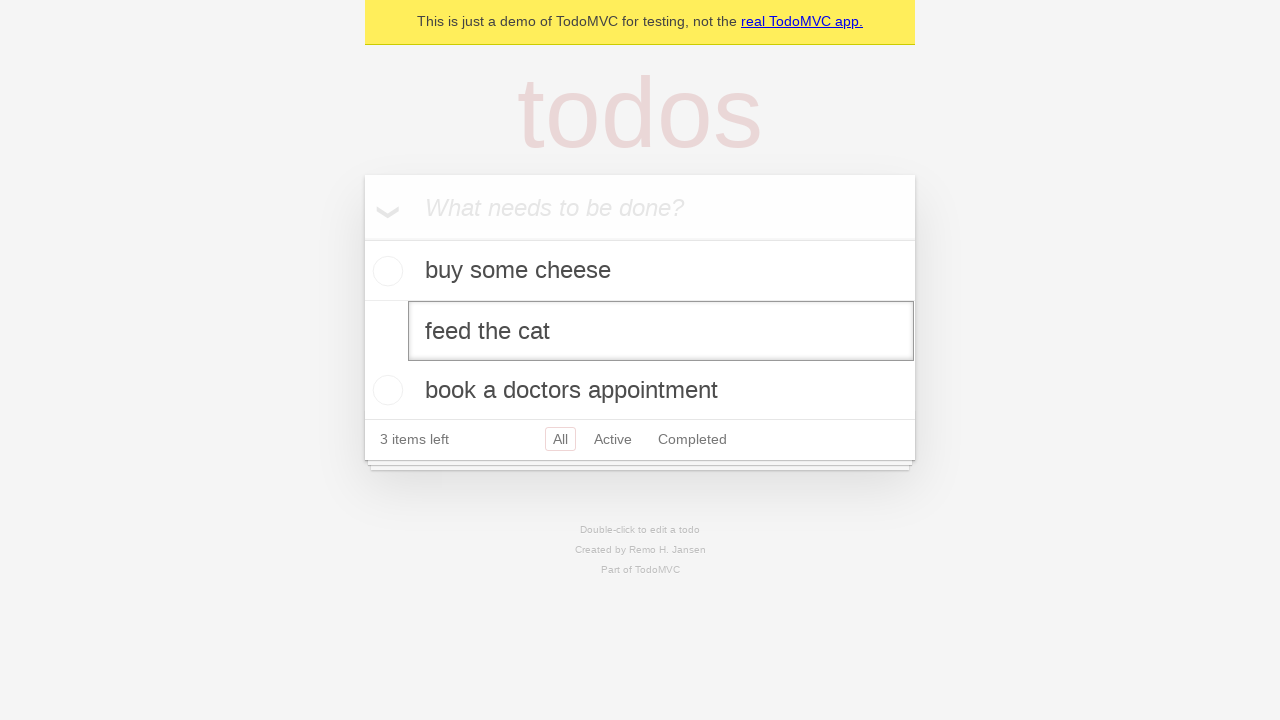

Filled edit field with 'buy some sausages' on [data-testid='todo-item'] >> nth=1 >> internal:role=textbox[name="Edit"i]
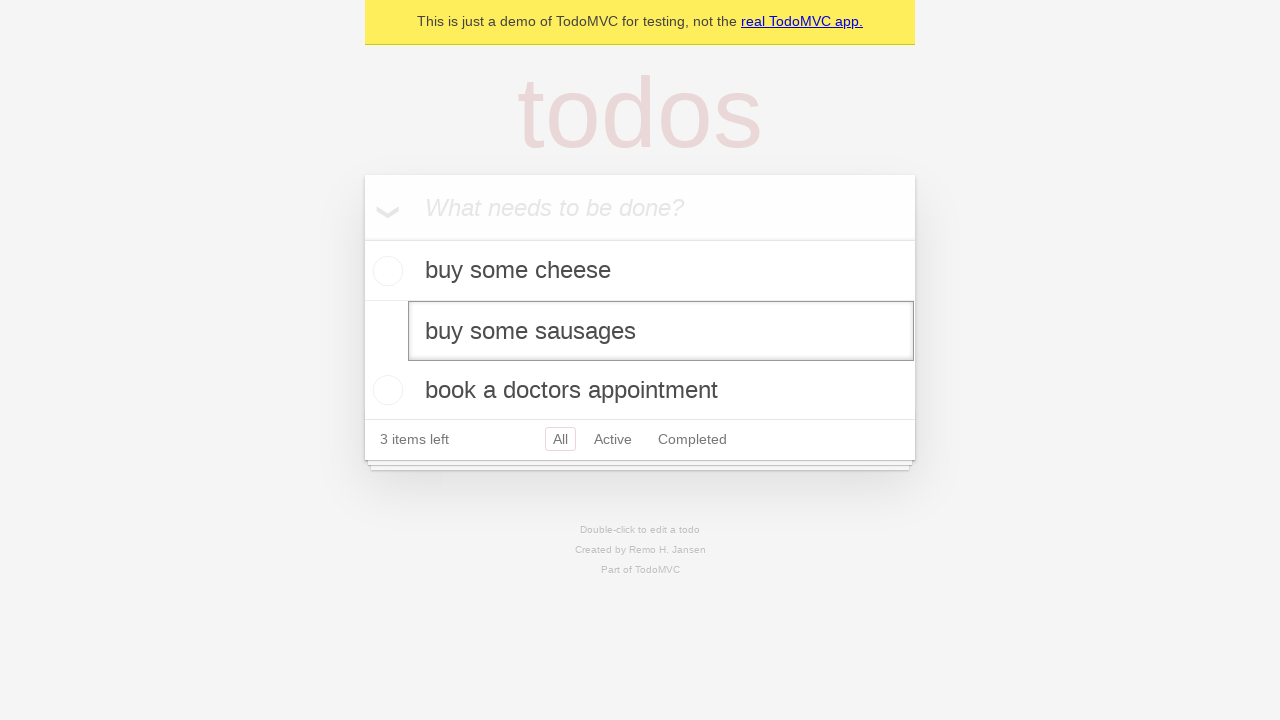

Pressed Enter to save edited todo item on [data-testid='todo-item'] >> nth=1 >> internal:role=textbox[name="Edit"i]
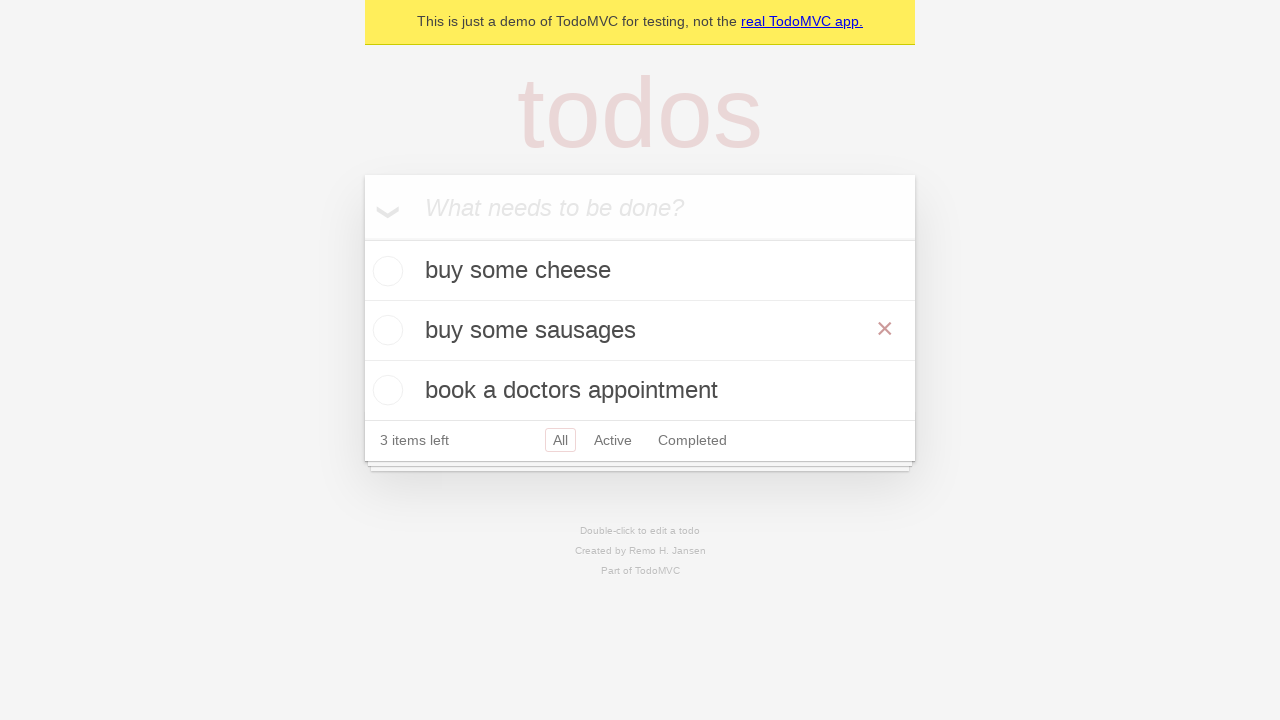

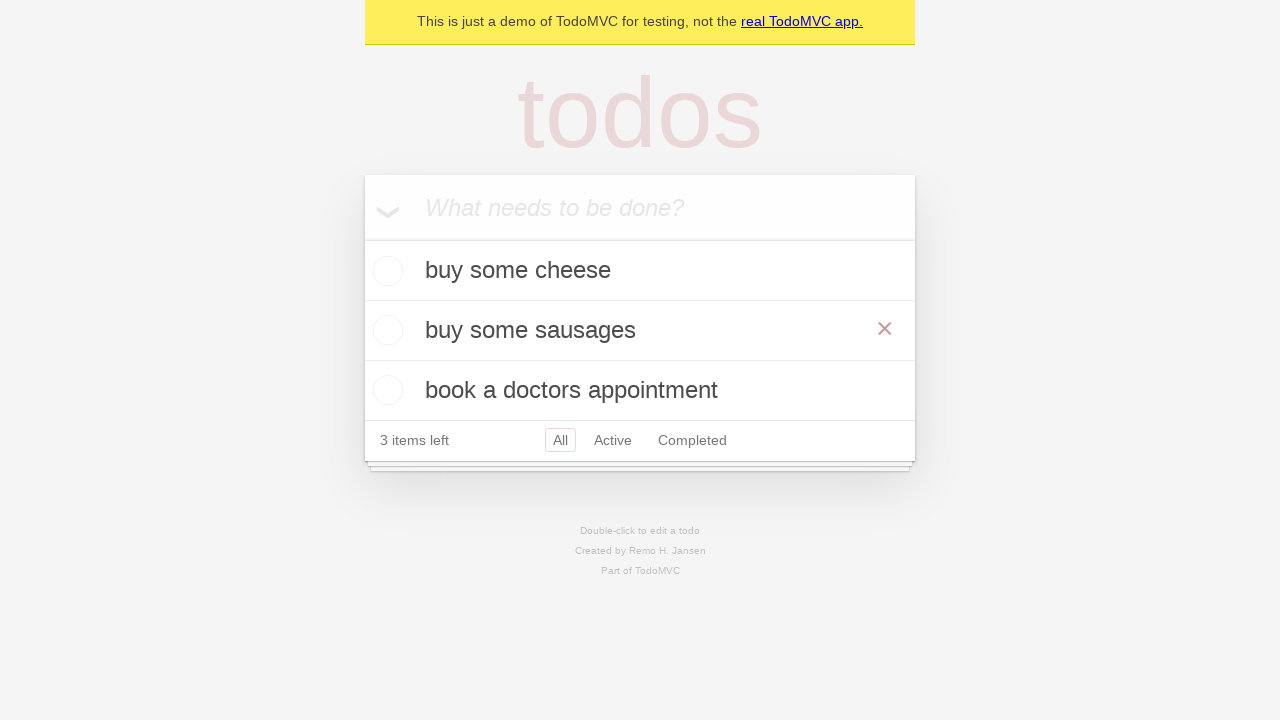